Tests completing a todo item by adding two todos, marking one as complete, and verifying the completion status and remaining item count

Starting URL: https://todomvc.com/examples/angular/dist/browser/#/all

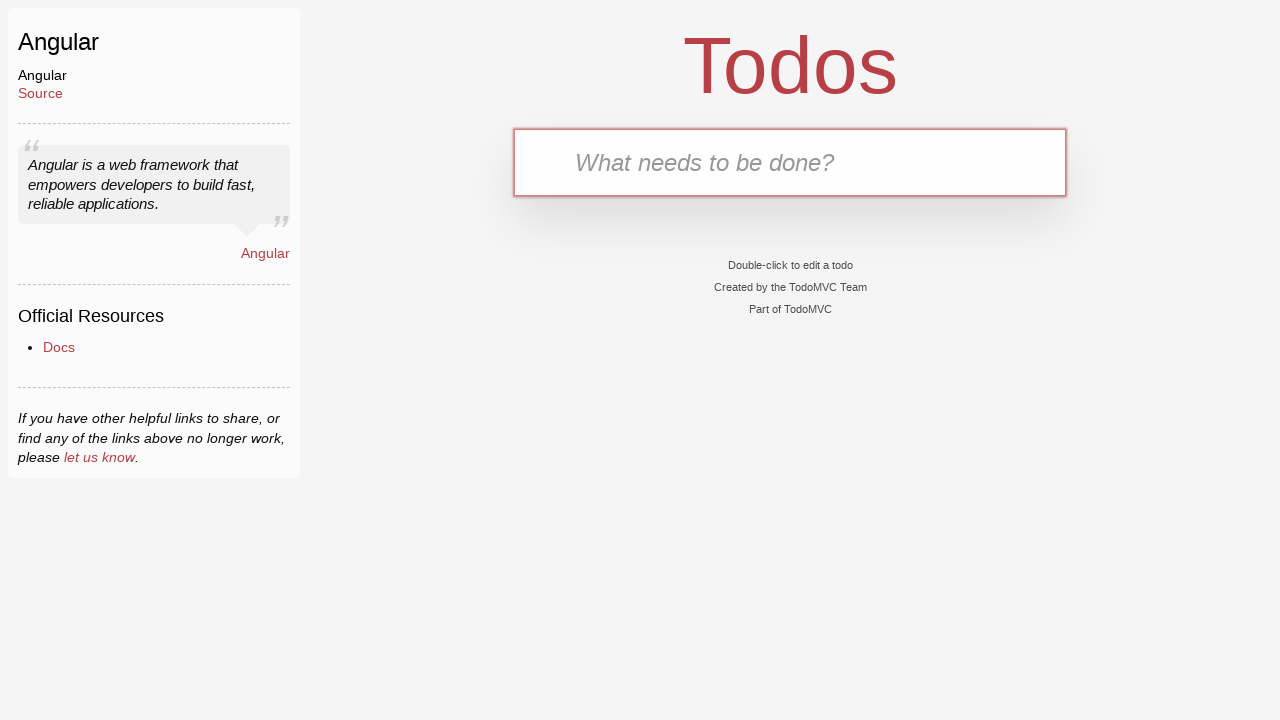

Filled new todo input with 'Walk the dog' on .new-todo
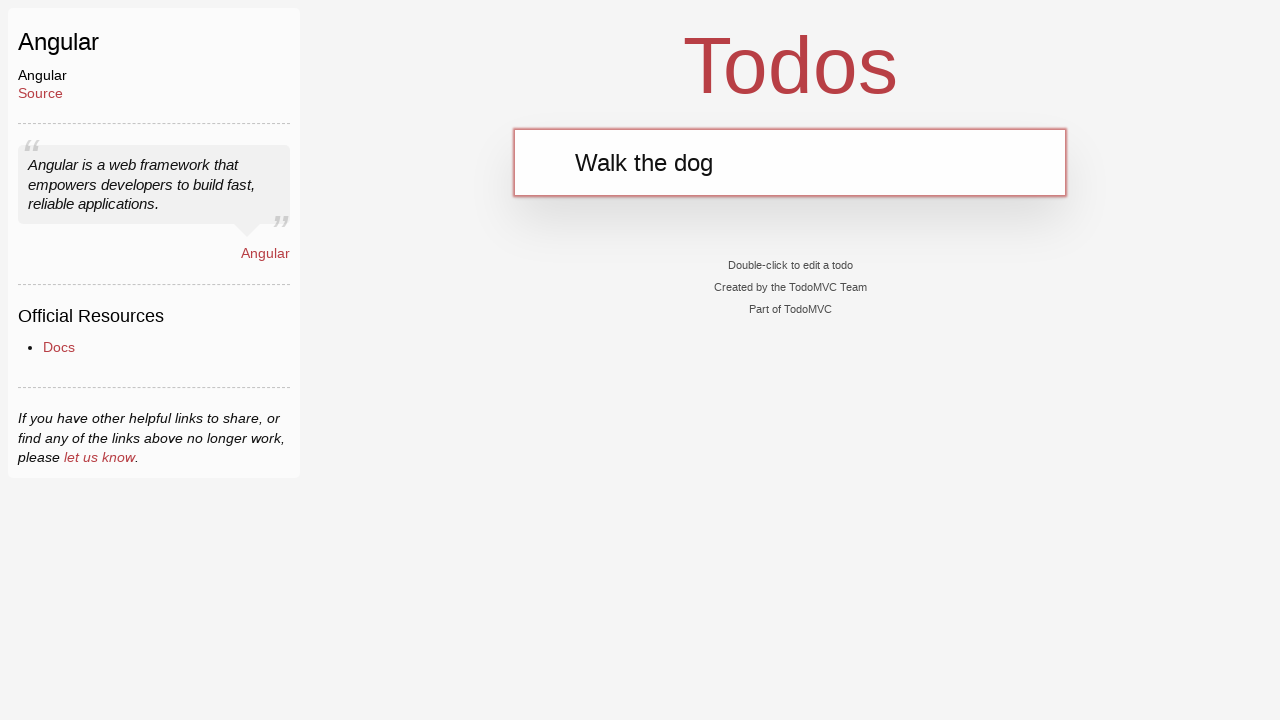

Pressed Enter to add first todo item on .new-todo
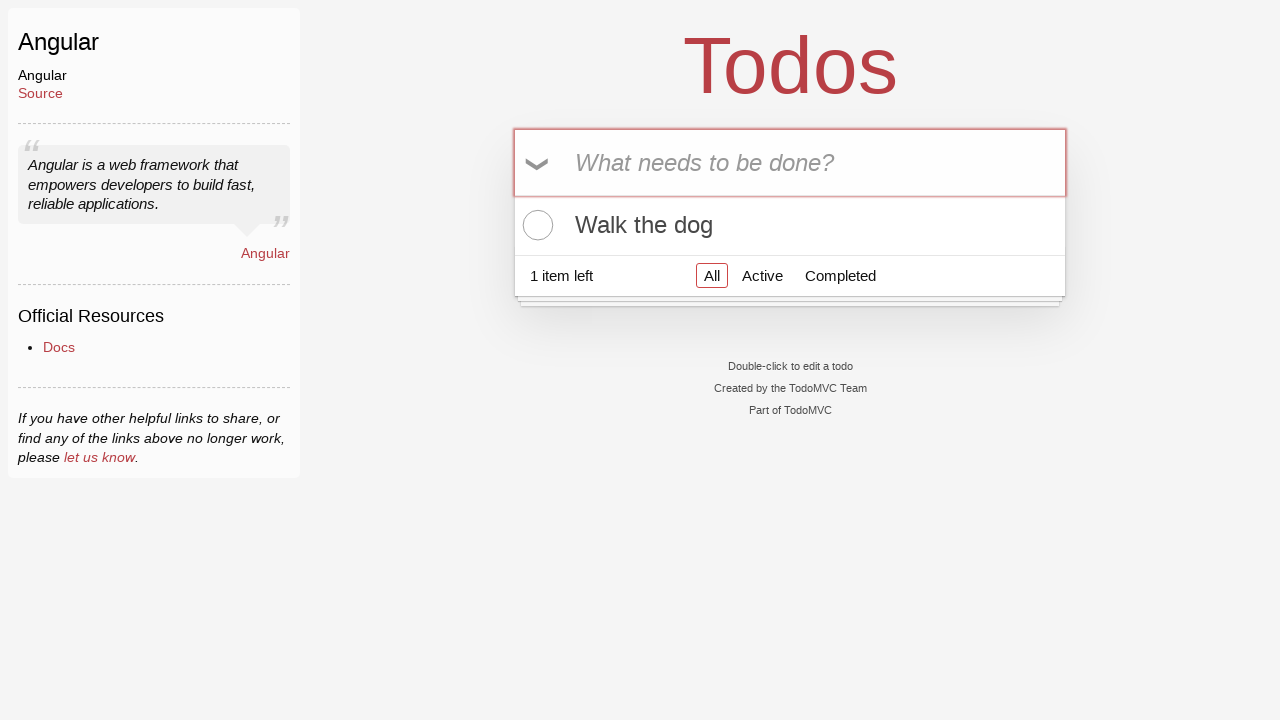

Filled new todo input with 'Put out the garbage' on .new-todo
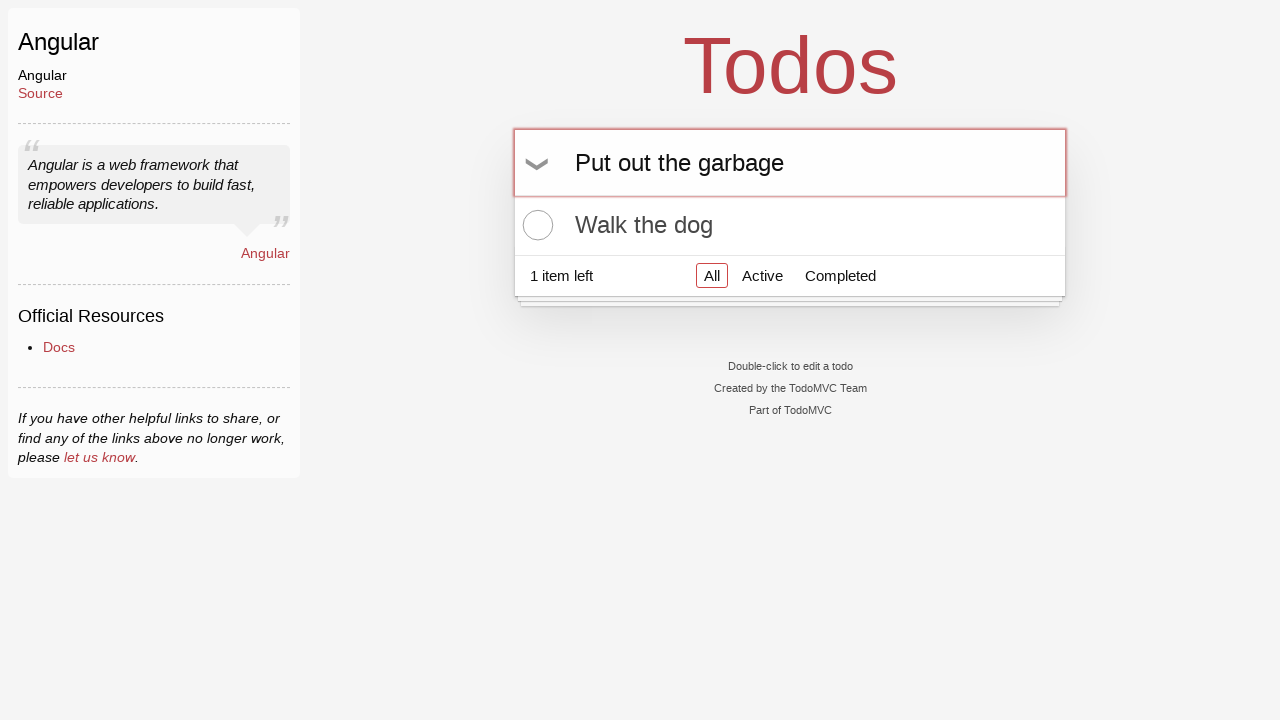

Pressed Enter to add second todo item on .new-todo
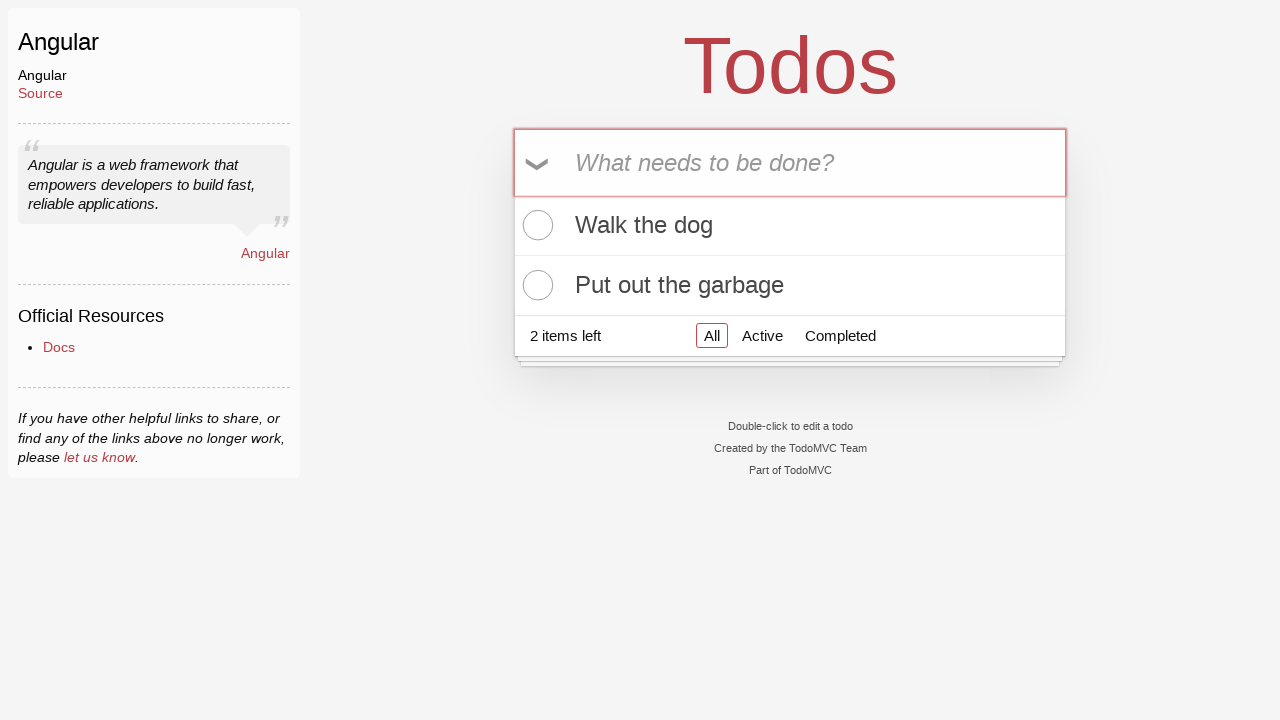

Clicked checkbox to mark 'Walk the dog' todo as complete at (535, 225) on xpath=//*[@class='view' and contains(.,'Walk the dog')]//input[@type='checkbox']
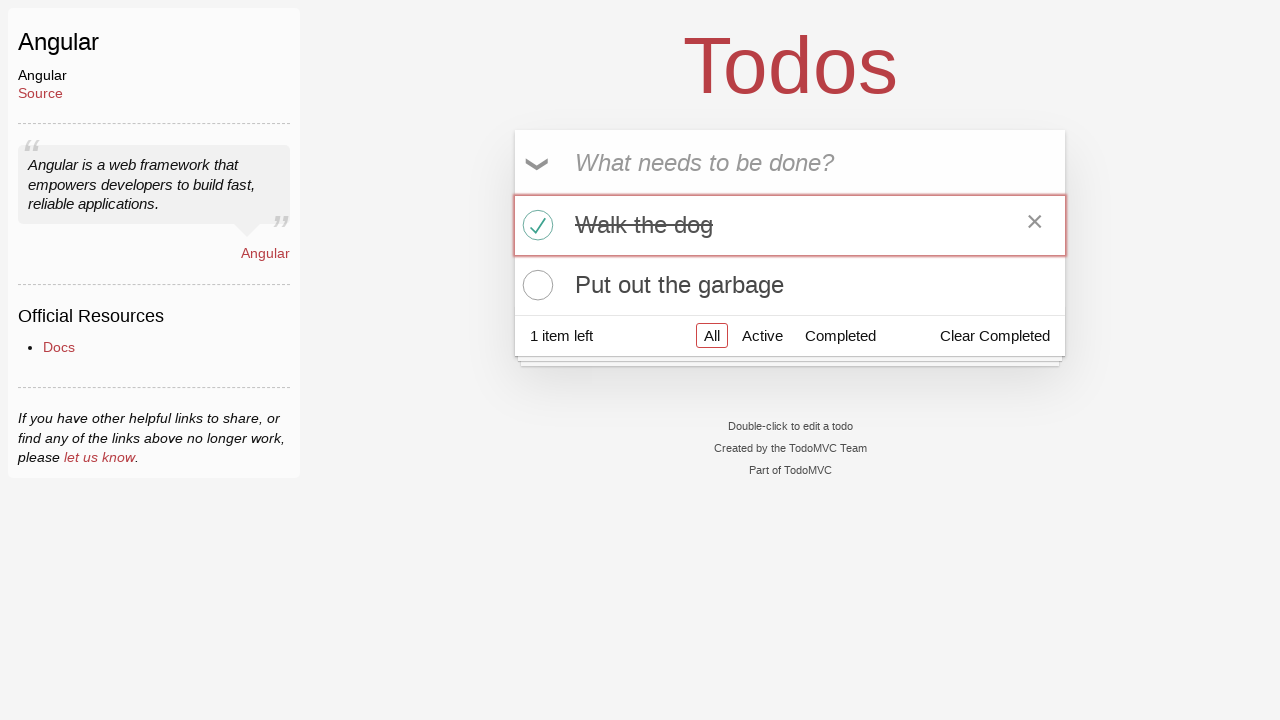

Located checkbox for 'Walk the dog' todo
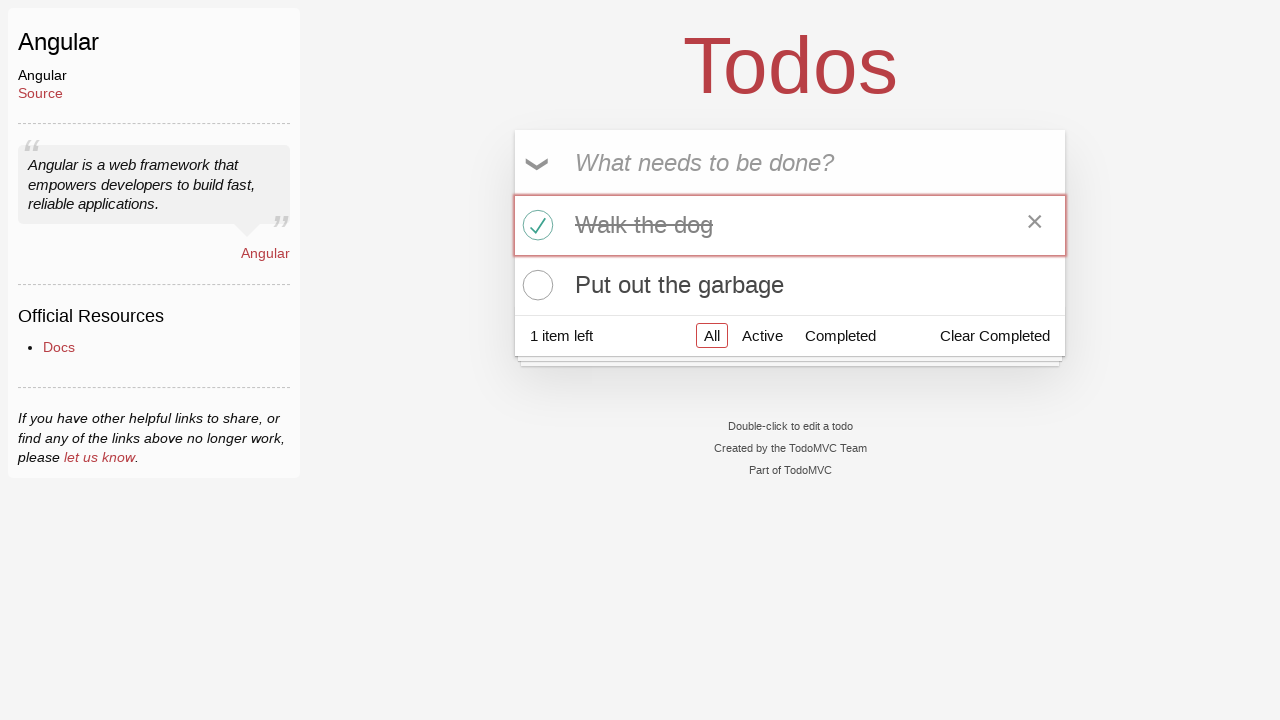

Verified that 'Walk the dog' checkbox is marked as complete
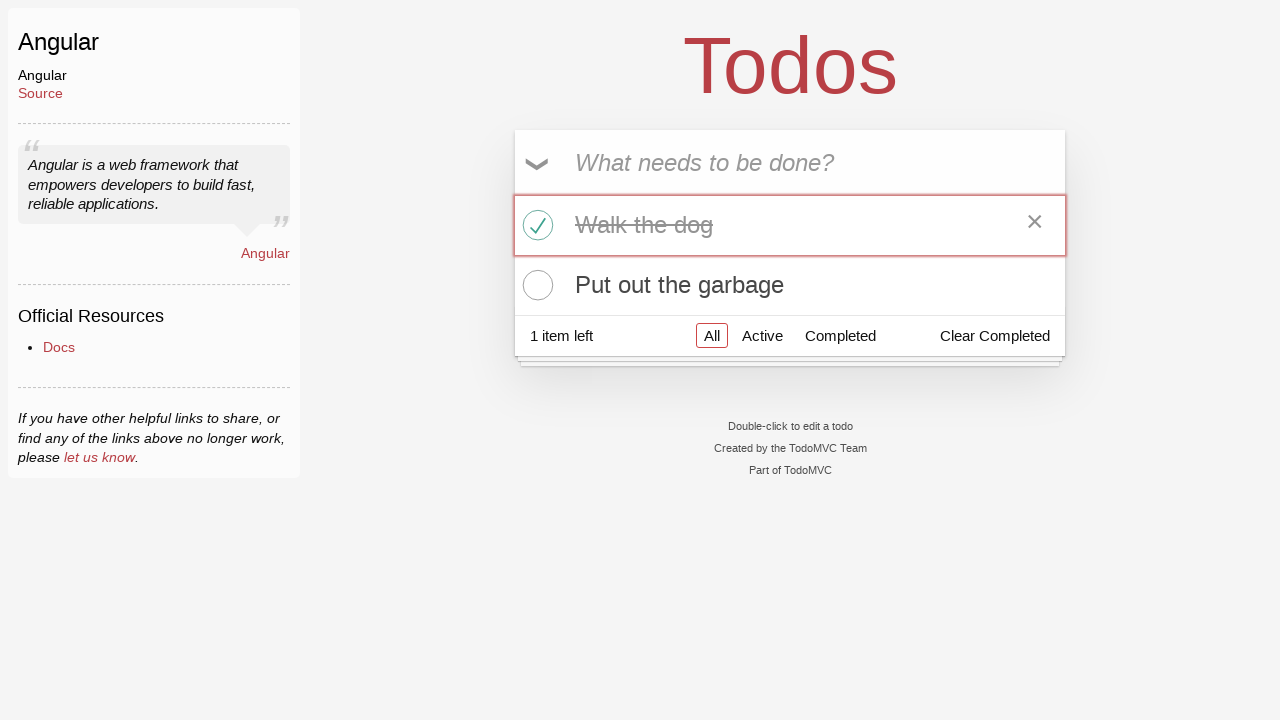

Retrieved remaining todo item count
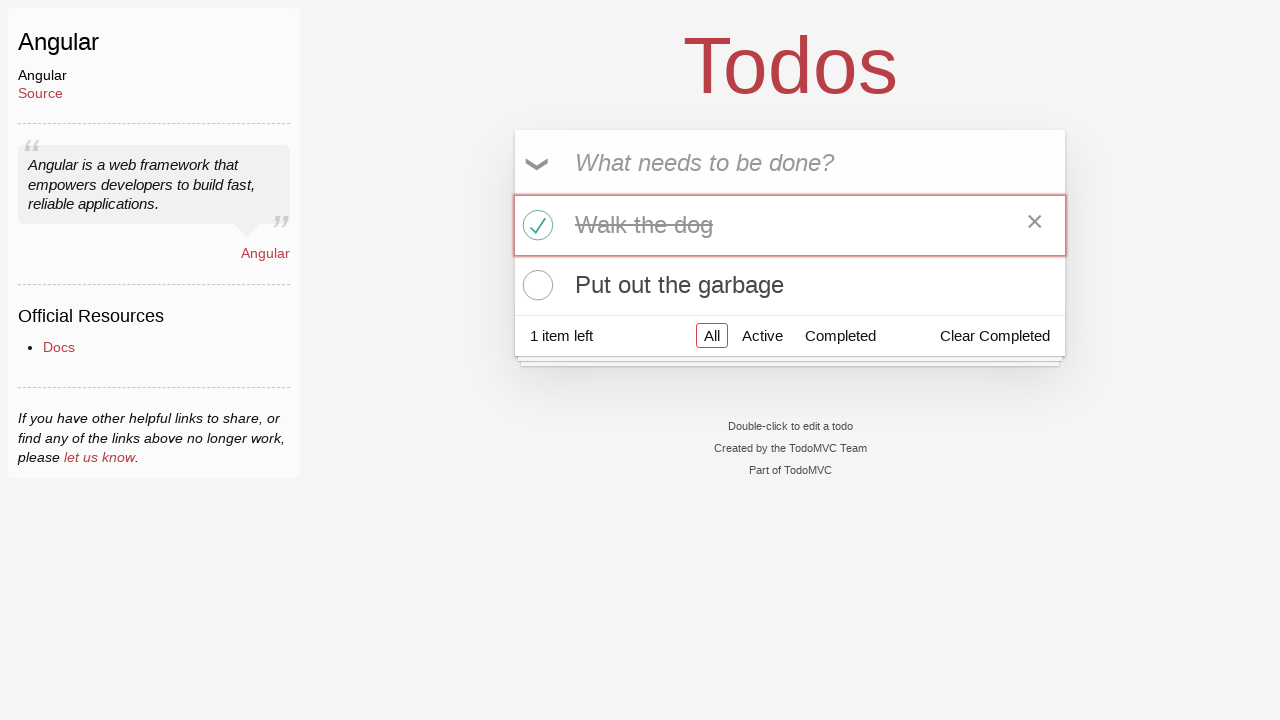

Verified that remaining todo count is 1
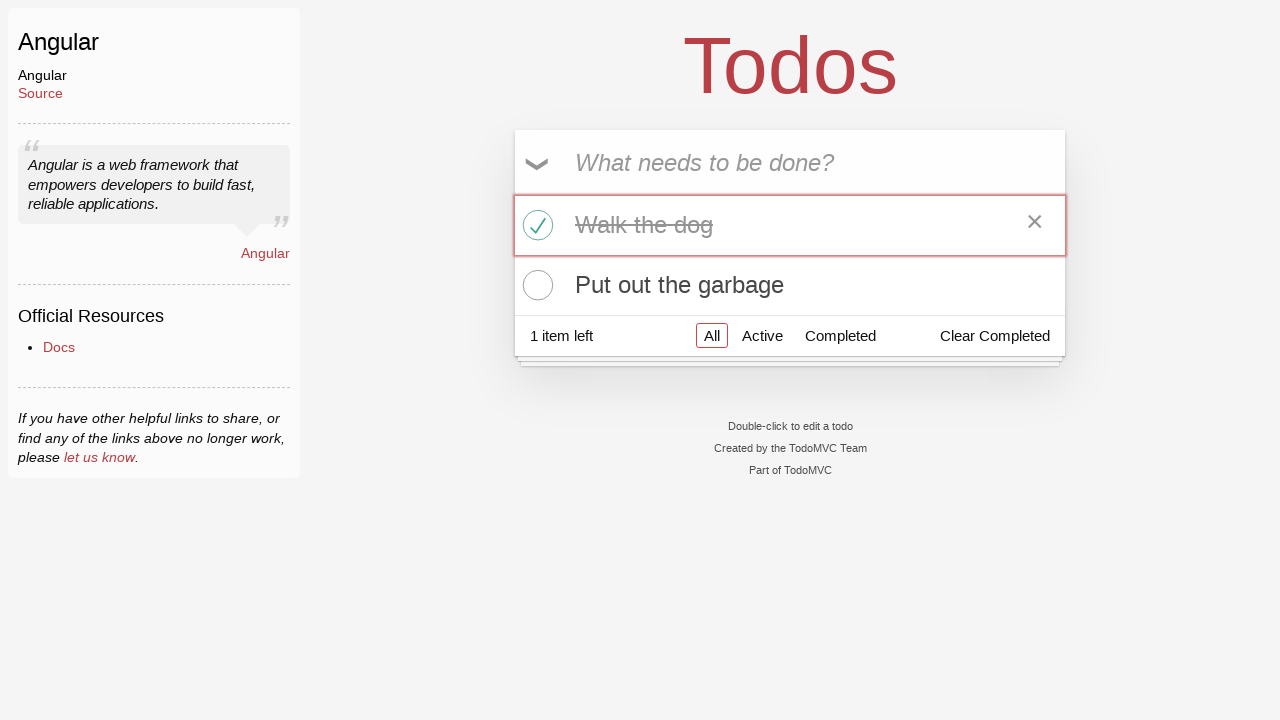

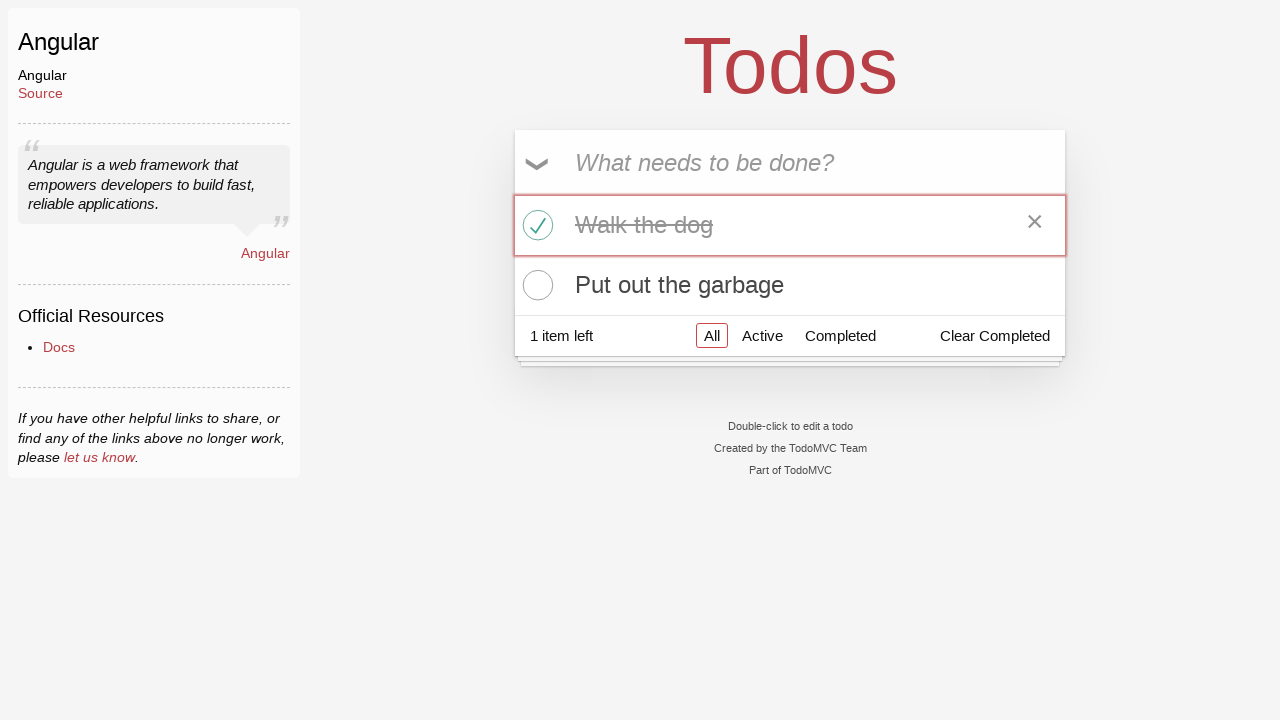